Tests different button click types including double-click and right-click, verifying appropriate messages appear

Starting URL: https://demoqa.com/buttons

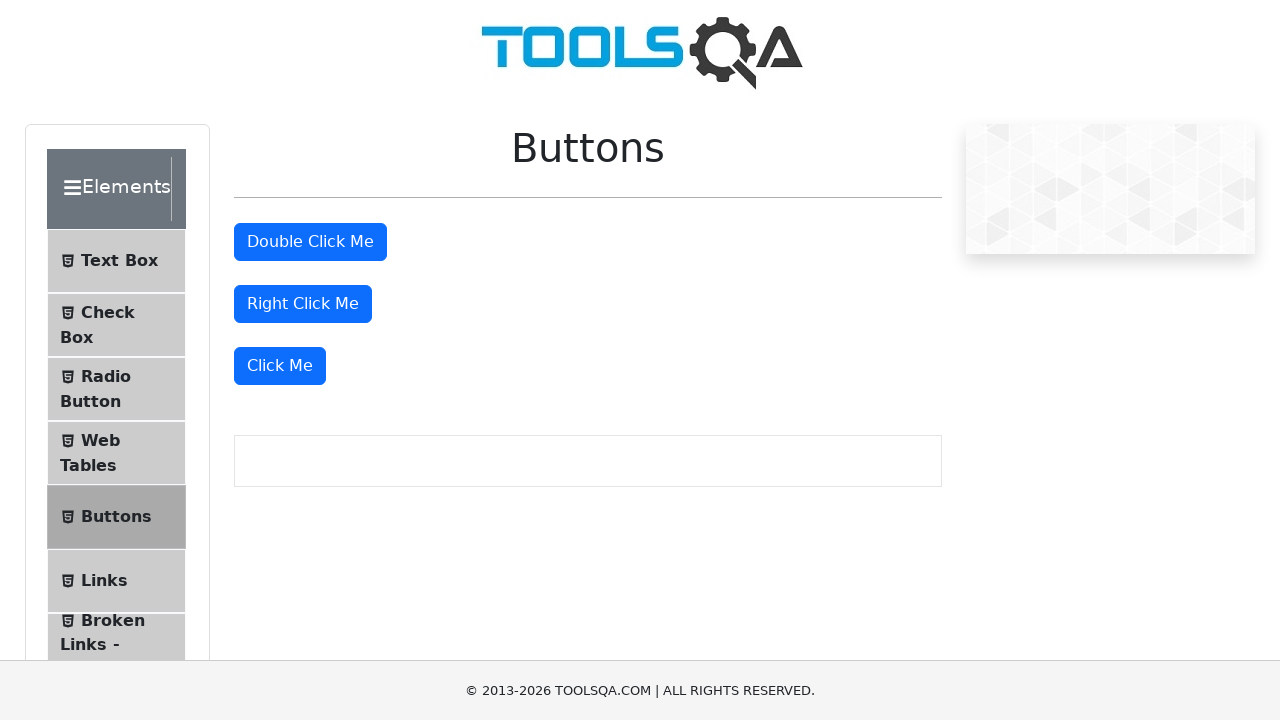

Double-clicked the double-click button at (310, 242) on #doubleClickBtn
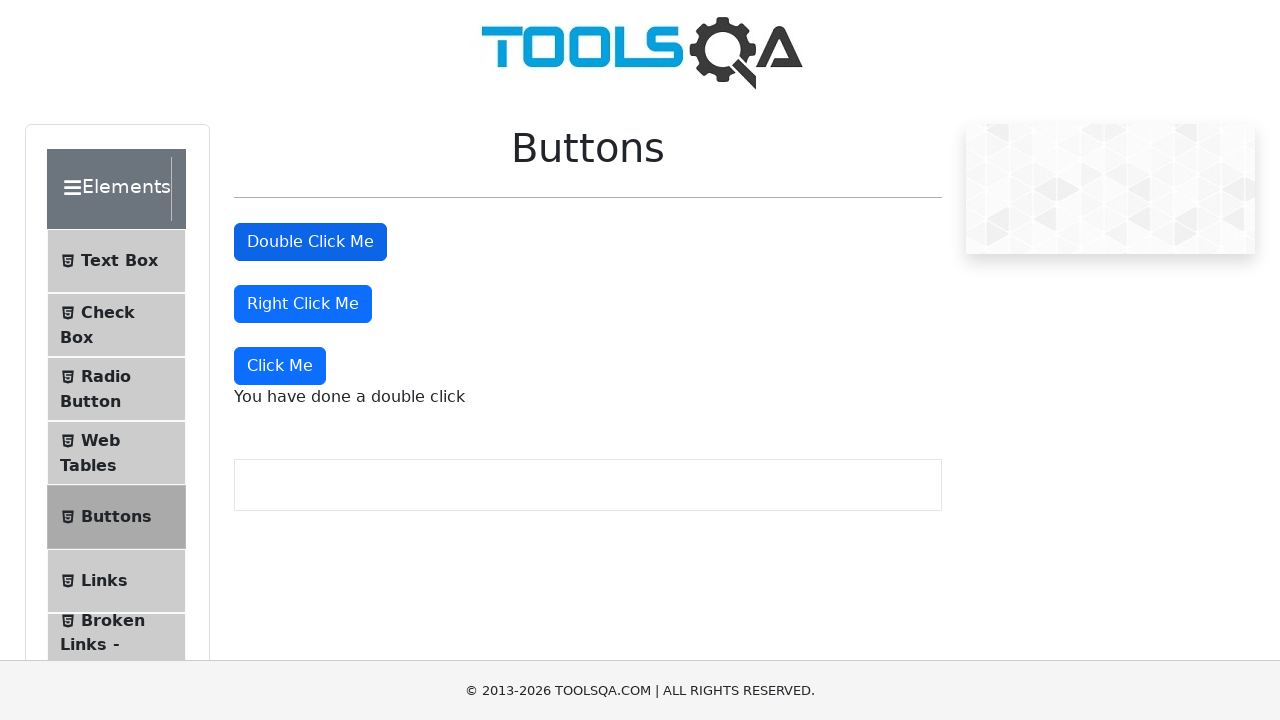

Double-click message appeared
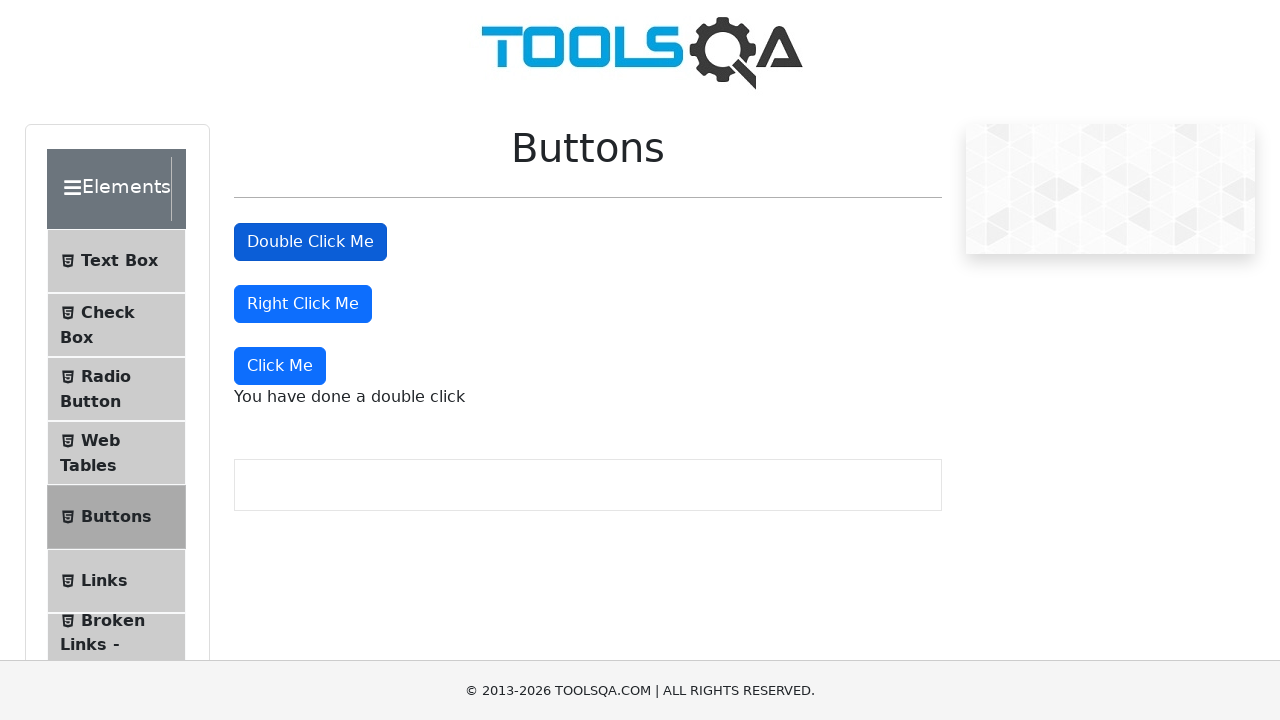

Right-clicked the right-click button at (303, 304) on #rightClickBtn
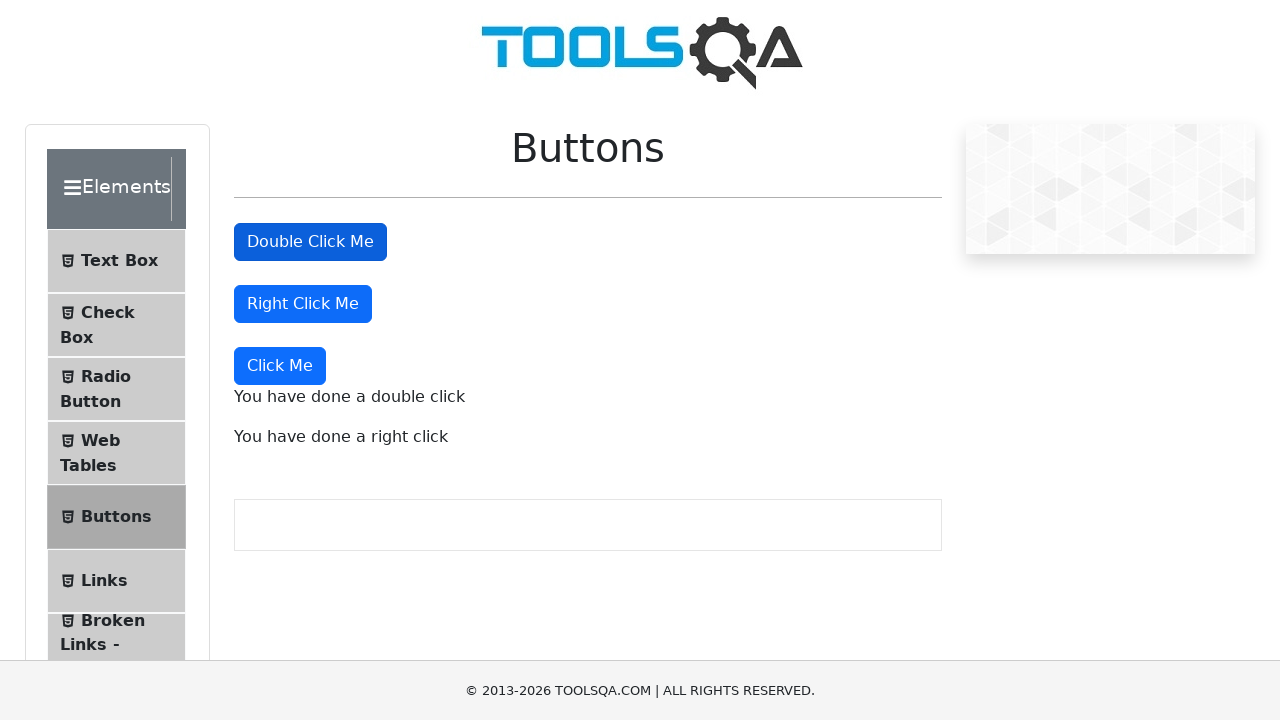

Right-click message appeared
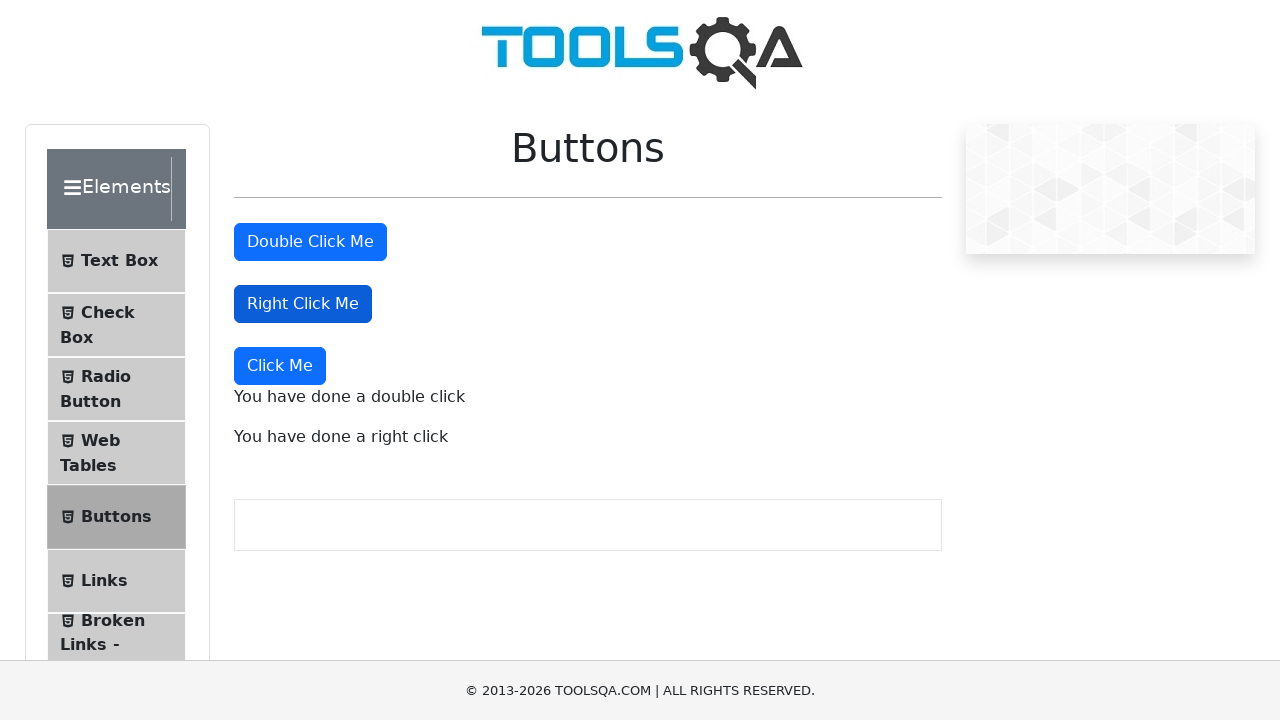

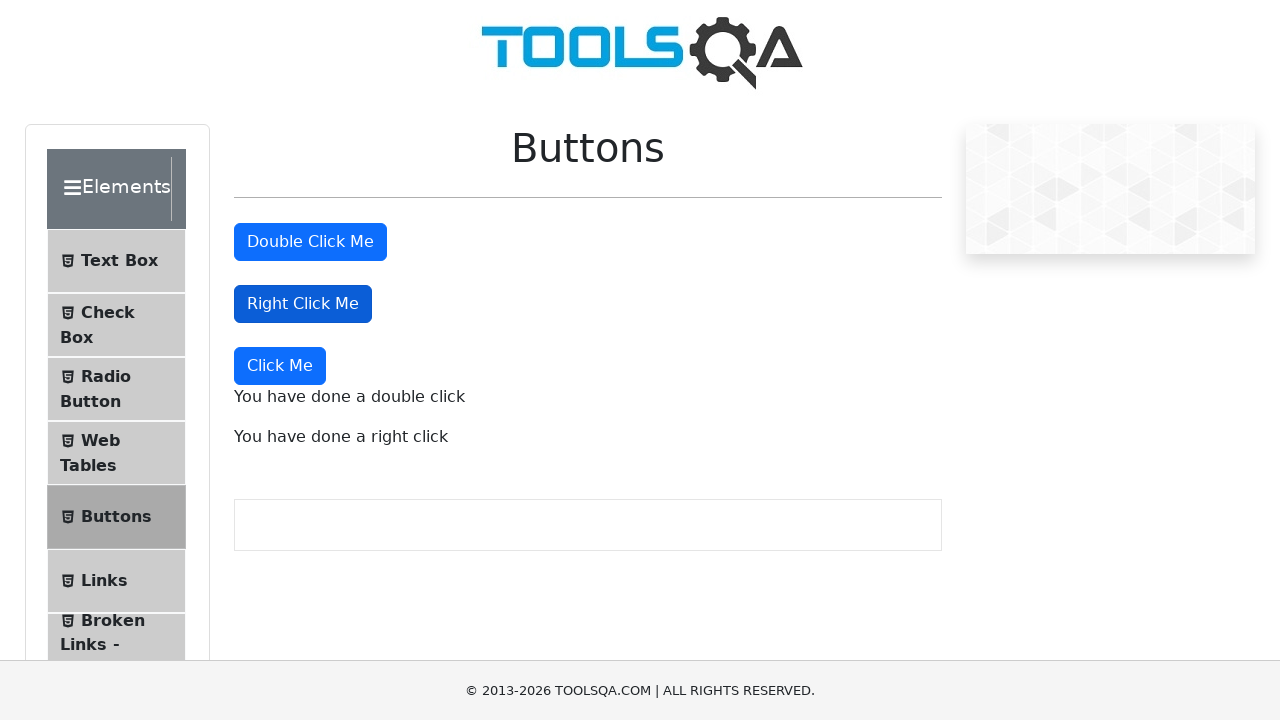